Tests hover functionality by hovering over three different images, clicking on the revealed links, and verifying they lead to "Not Found" pages

Starting URL: http://the-internet.herokuapp.com/hovers

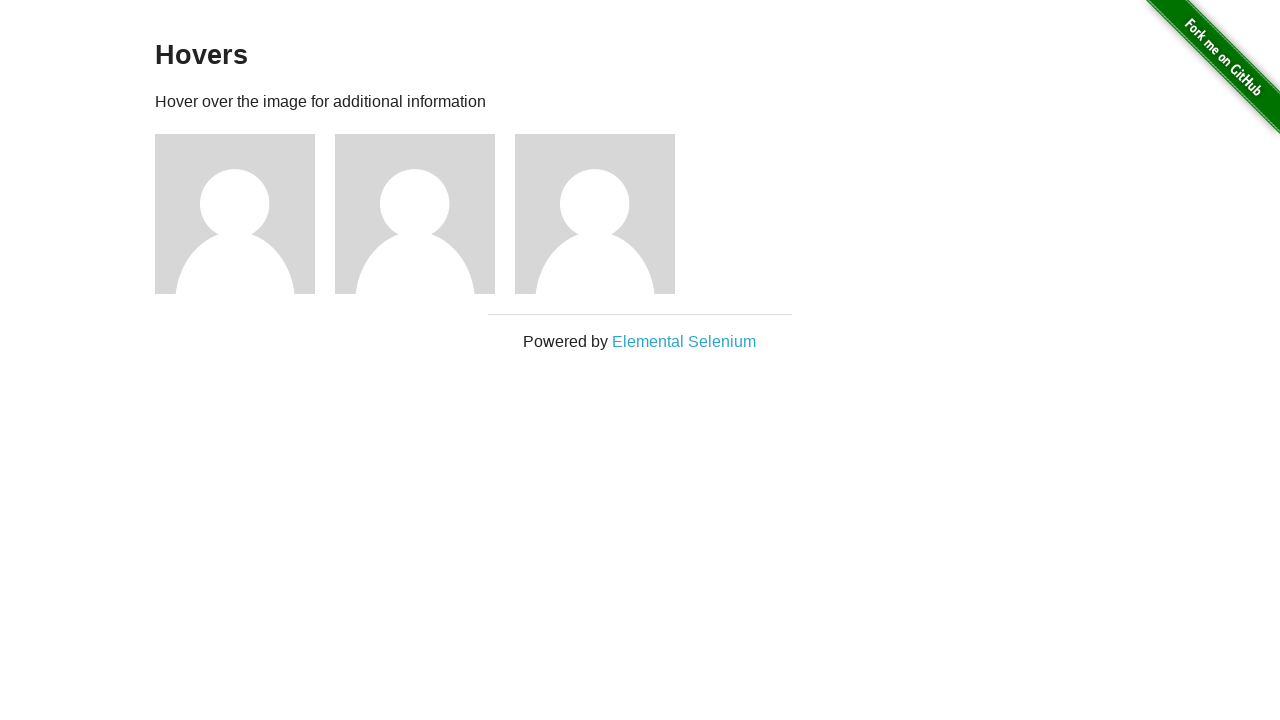

Hovered over first image to reveal hidden link at (235, 214) on xpath=//*[@id='content']/div/div[1]/img
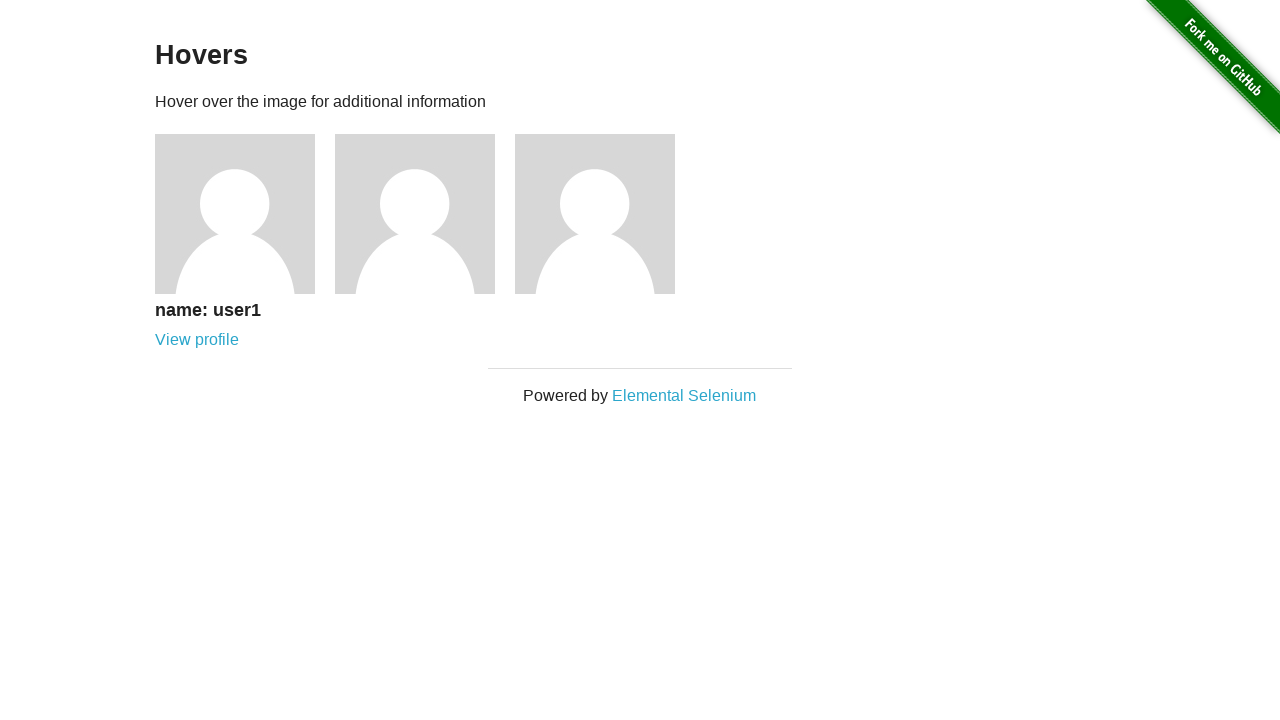

Clicked link revealed by first image hover at (197, 340) on xpath=//*[@id='content']/div/div[1]/div/a
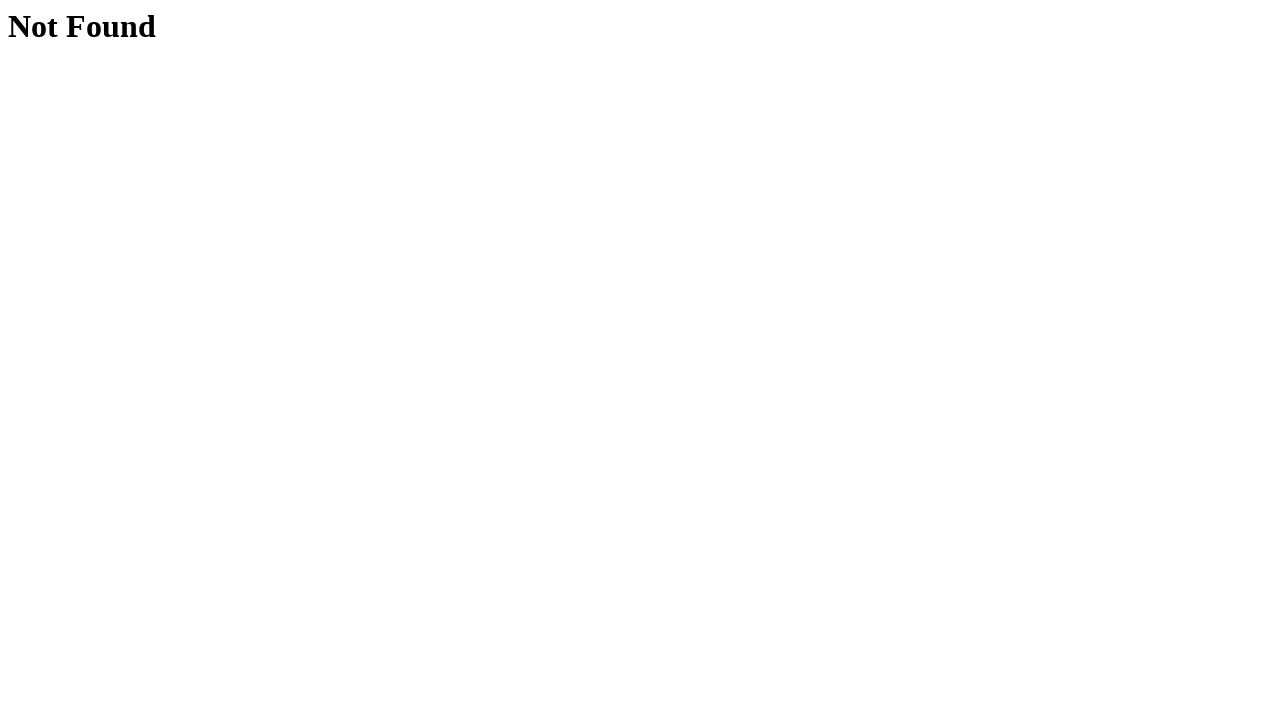

Located h1 element to verify error page
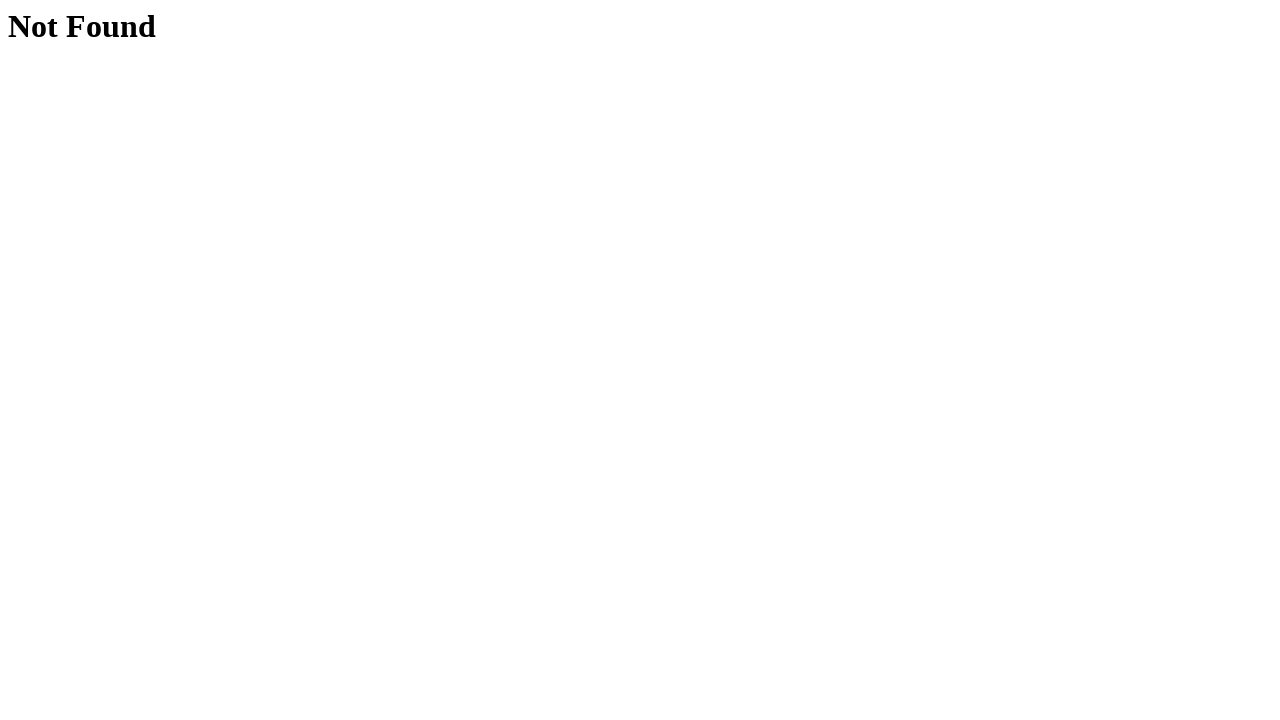

Verified first link leads to 'Not Found' page
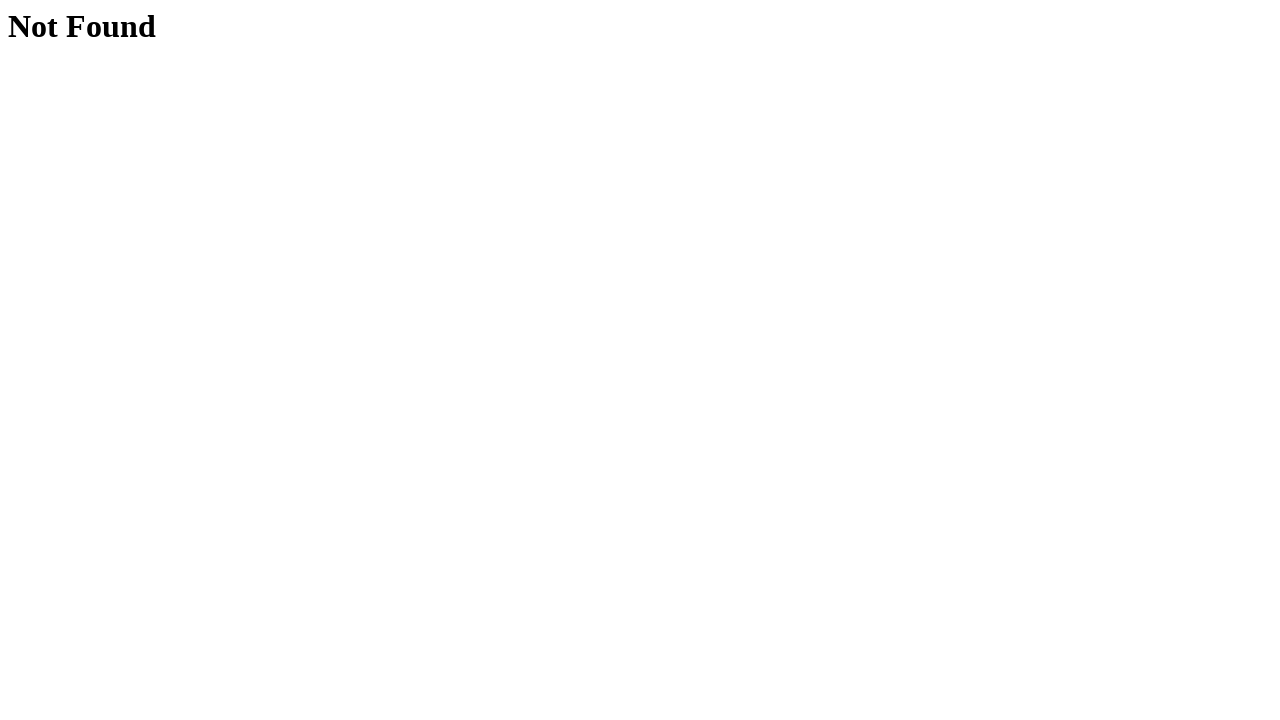

Navigated back to hovers page for second test
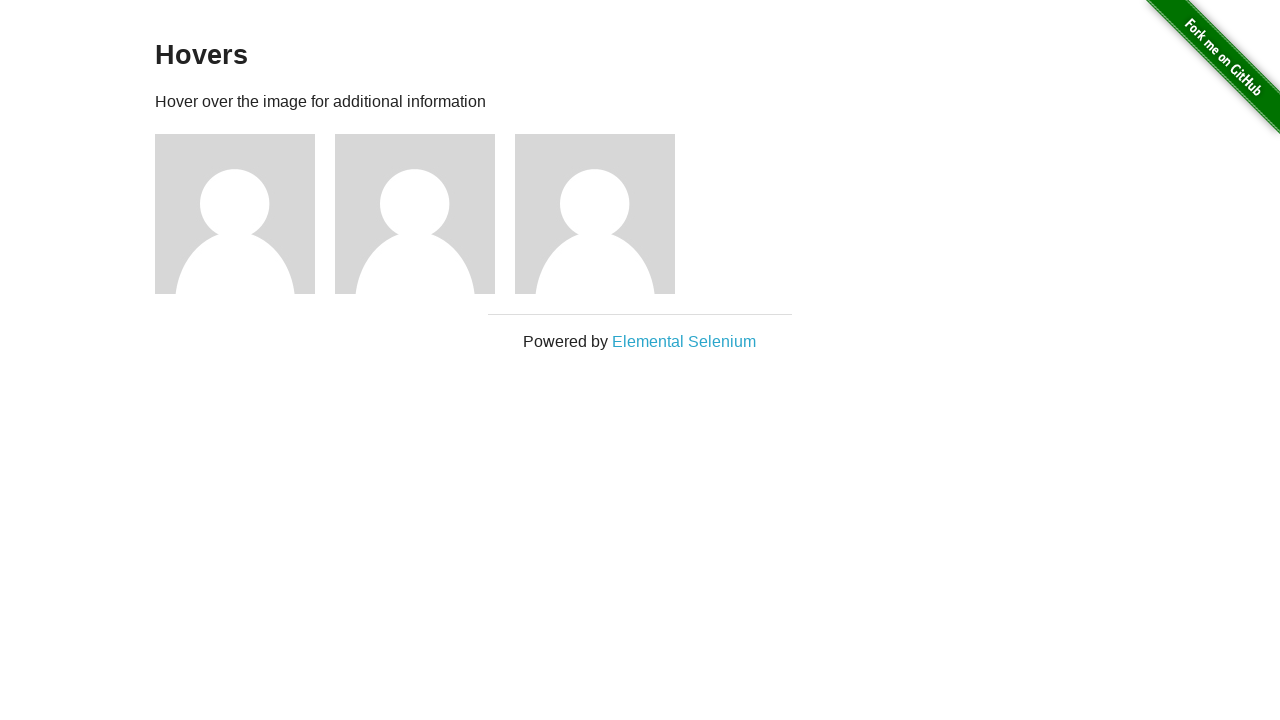

Hovered over second image to reveal hidden link at (415, 214) on xpath=//*[@id='content']/div/div[2]/img
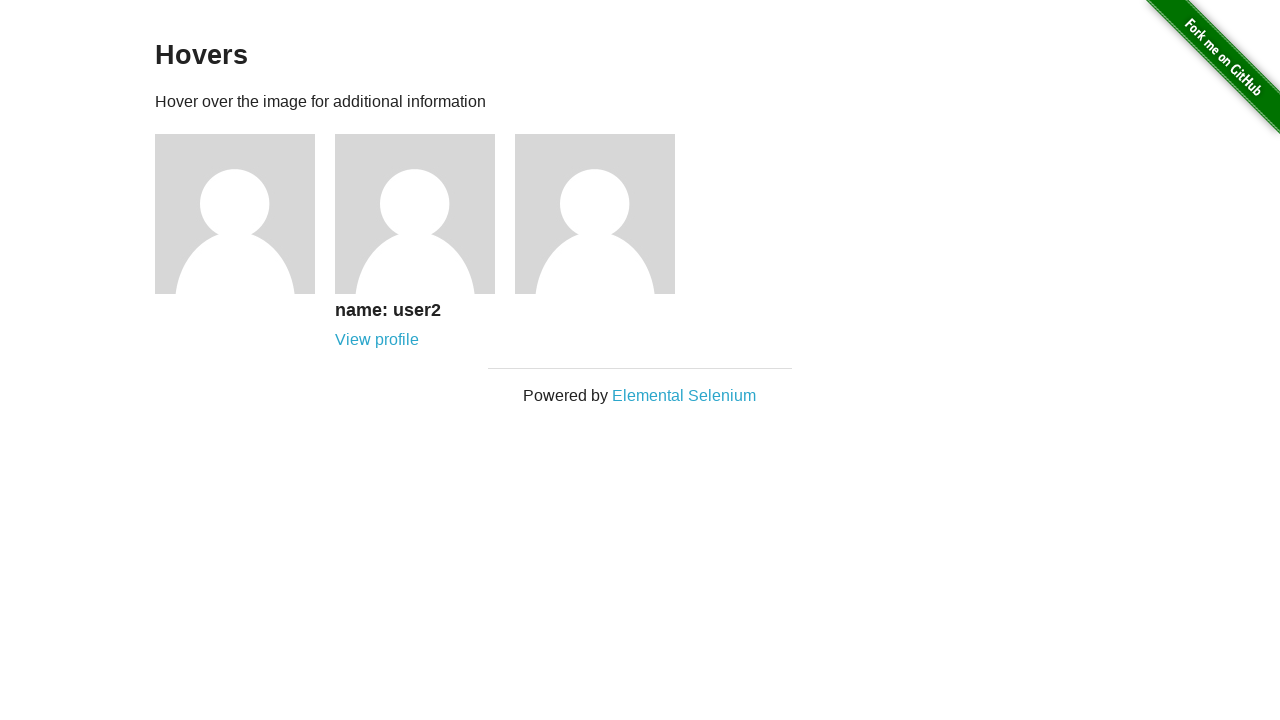

Clicked link revealed by second image hover at (377, 340) on xpath=//*[@id='content']/div/div[2]/div/a
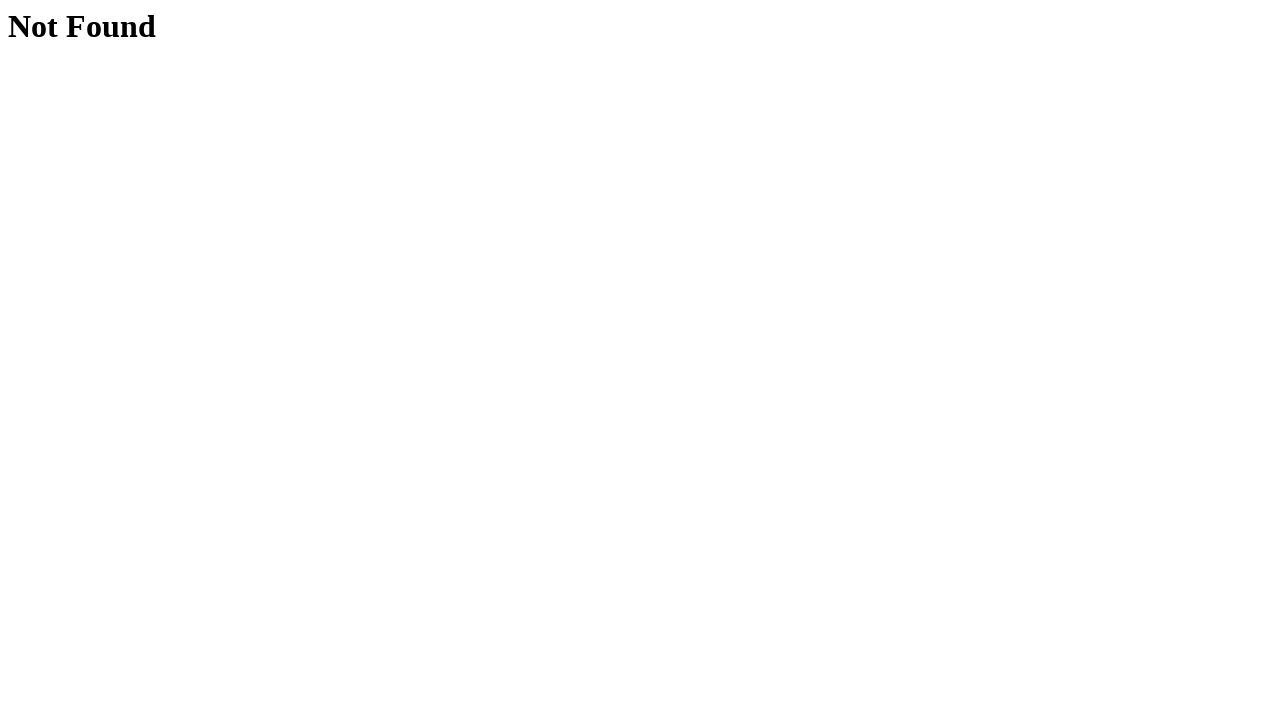

Located h1 element to verify error page
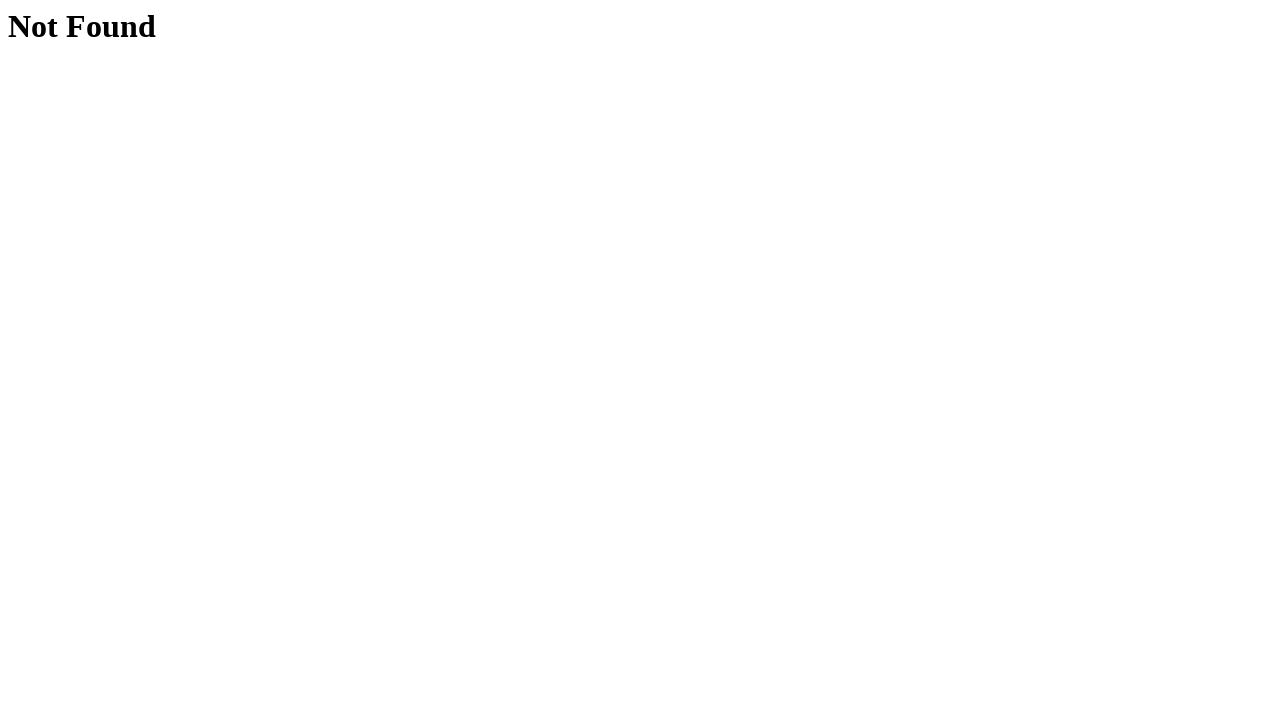

Verified second link leads to 'Not Found' page
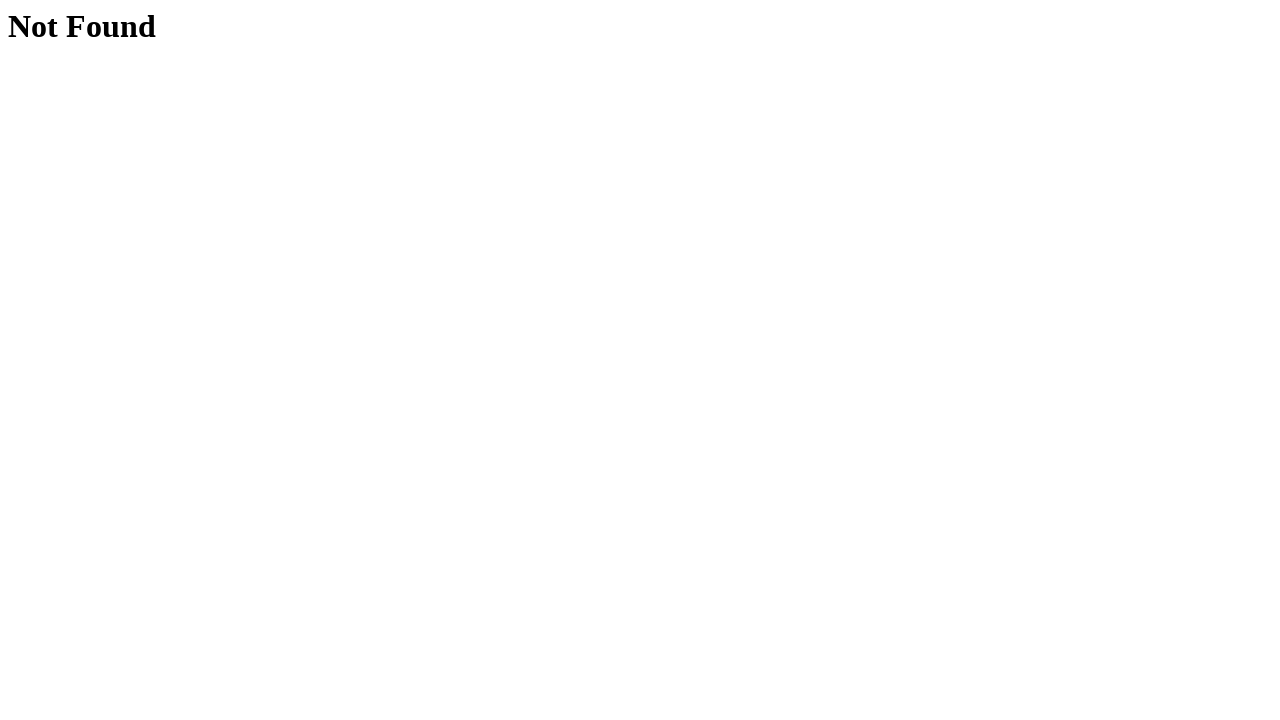

Navigated back to hovers page for third test
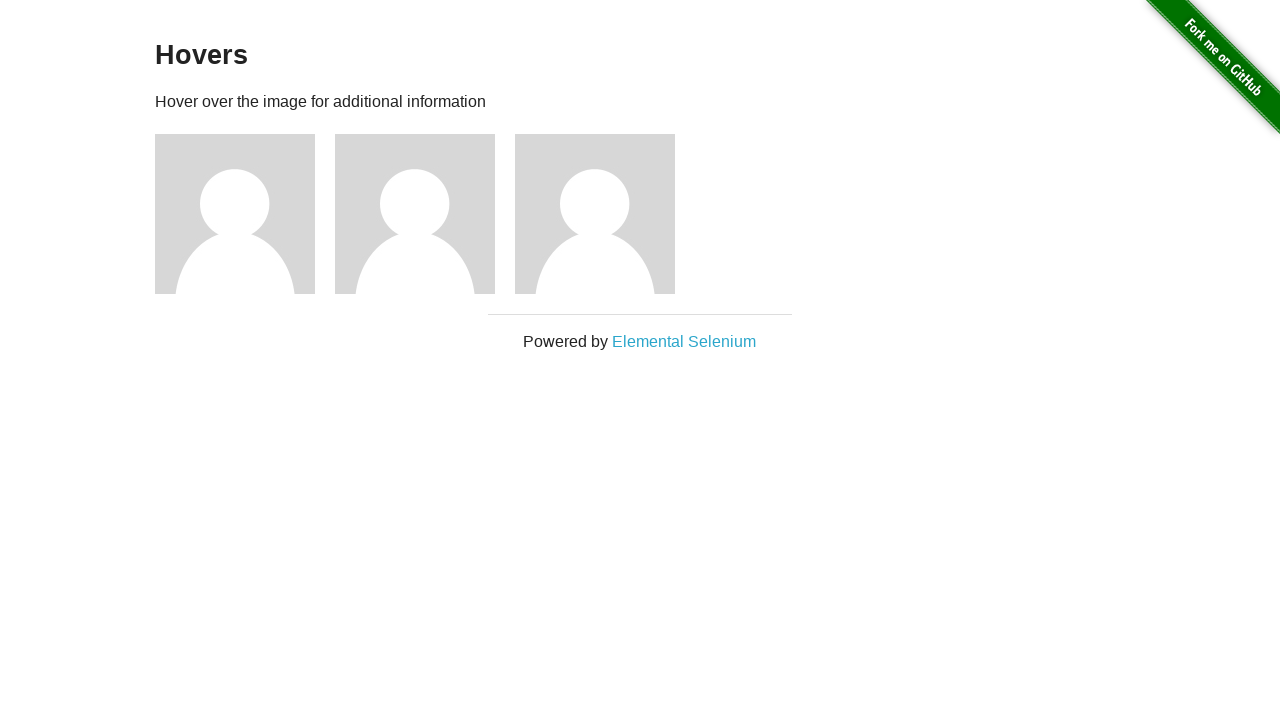

Hovered over third image to reveal hidden link at (595, 214) on xpath=//*[@id='content']/div/div[3]/img
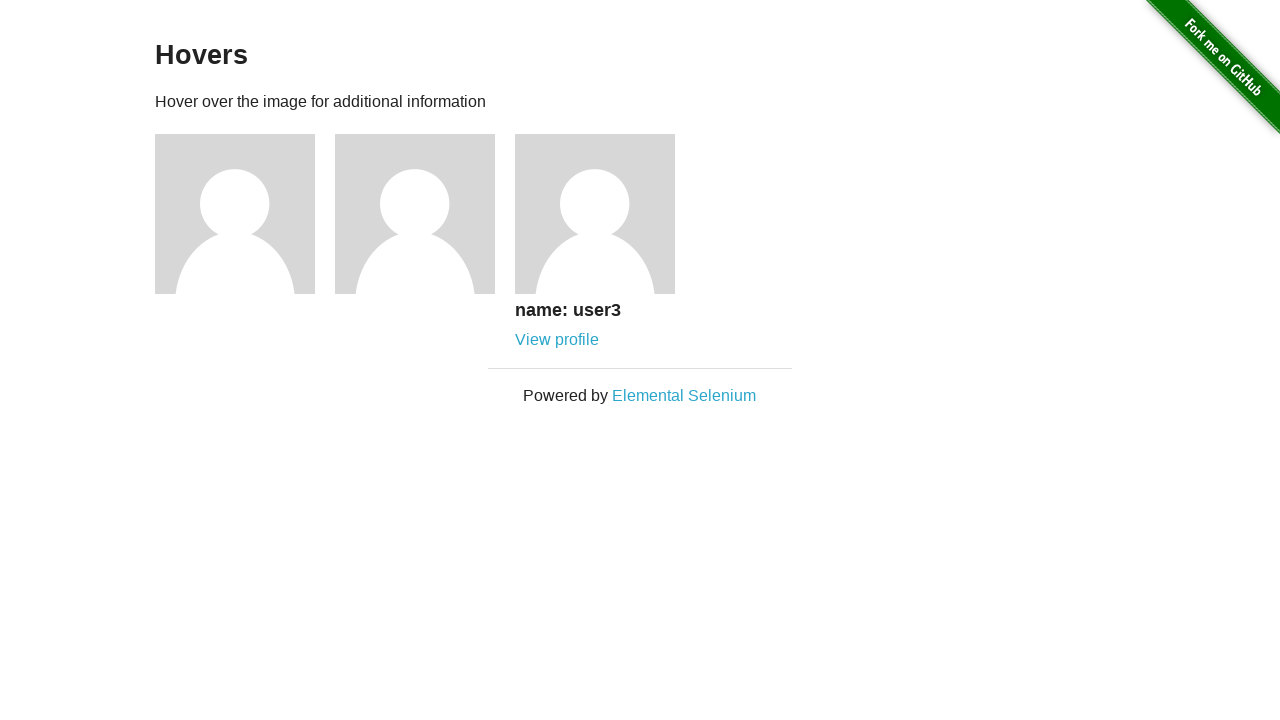

Clicked link revealed by third image hover at (557, 340) on xpath=//*[@id='content']/div/div[3]/div/a
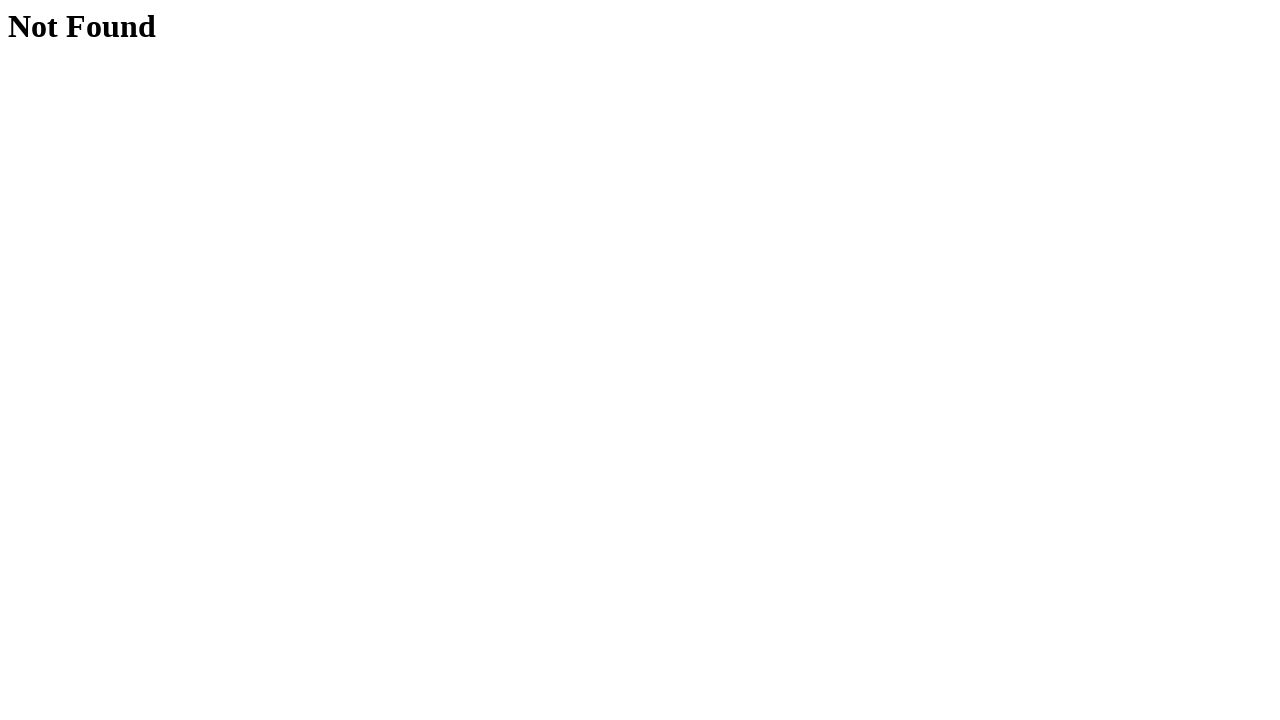

Located h1 element to verify error page
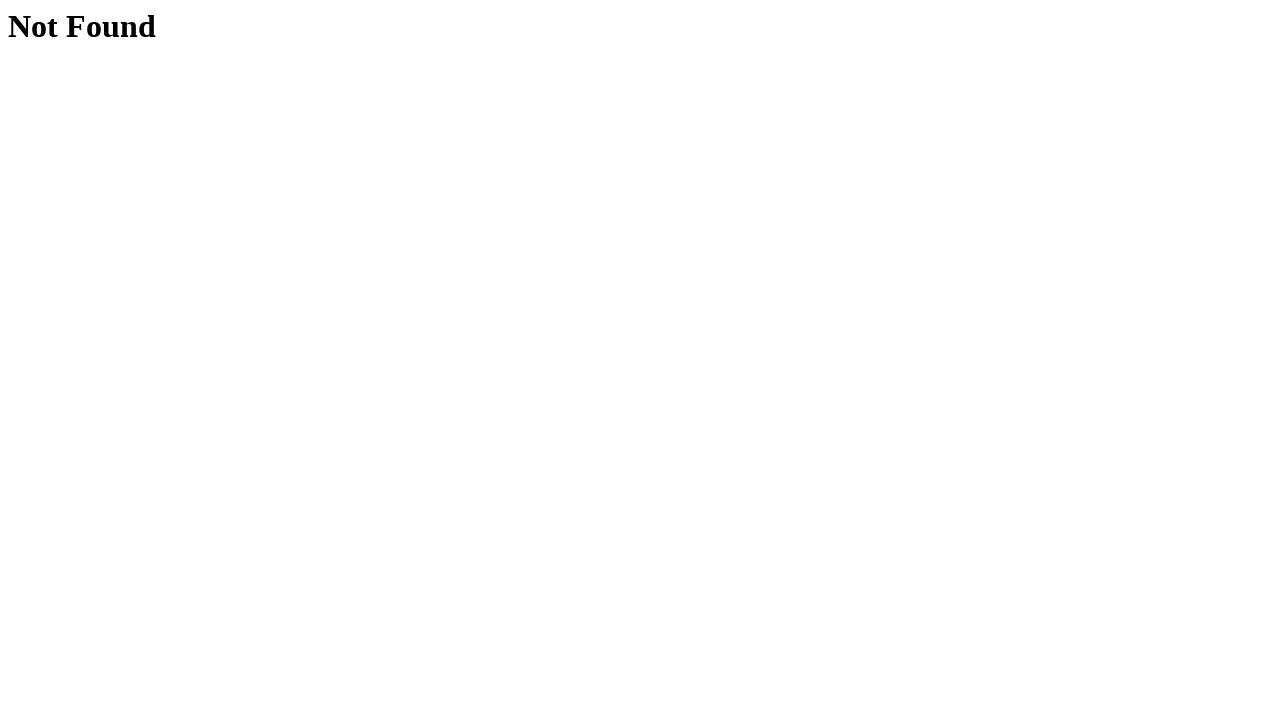

Verified third link leads to 'Not Found' page
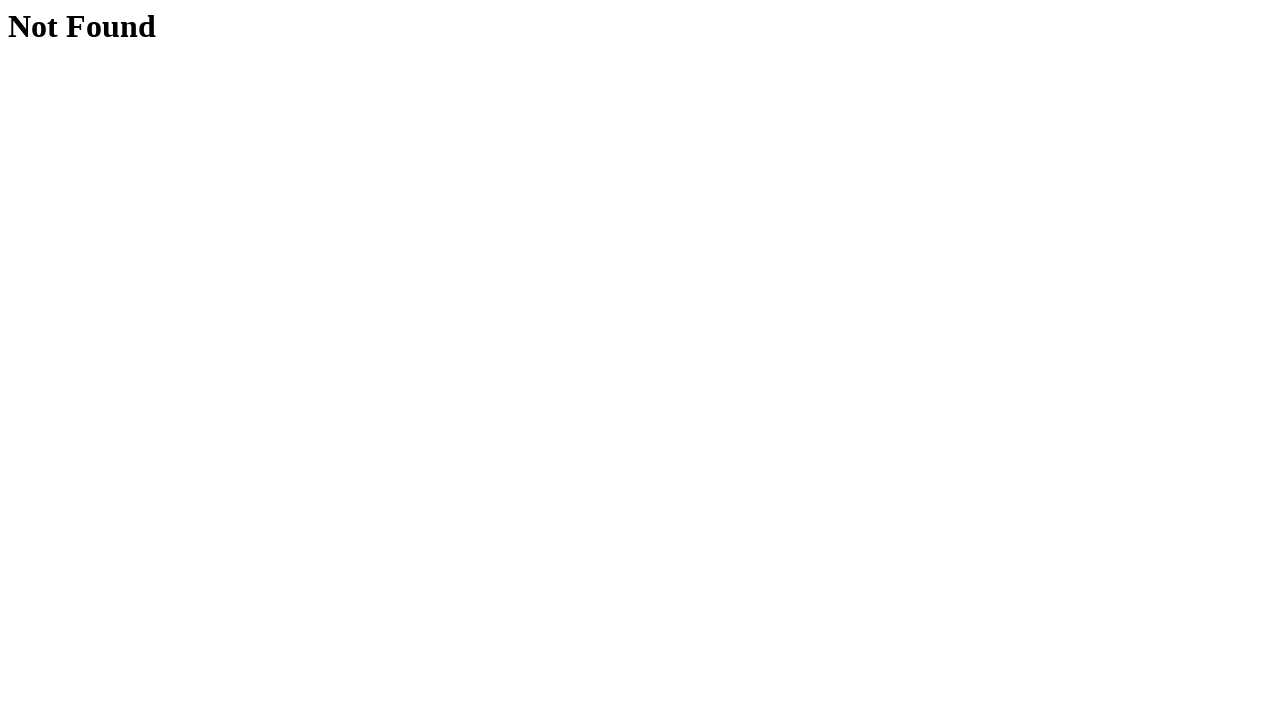

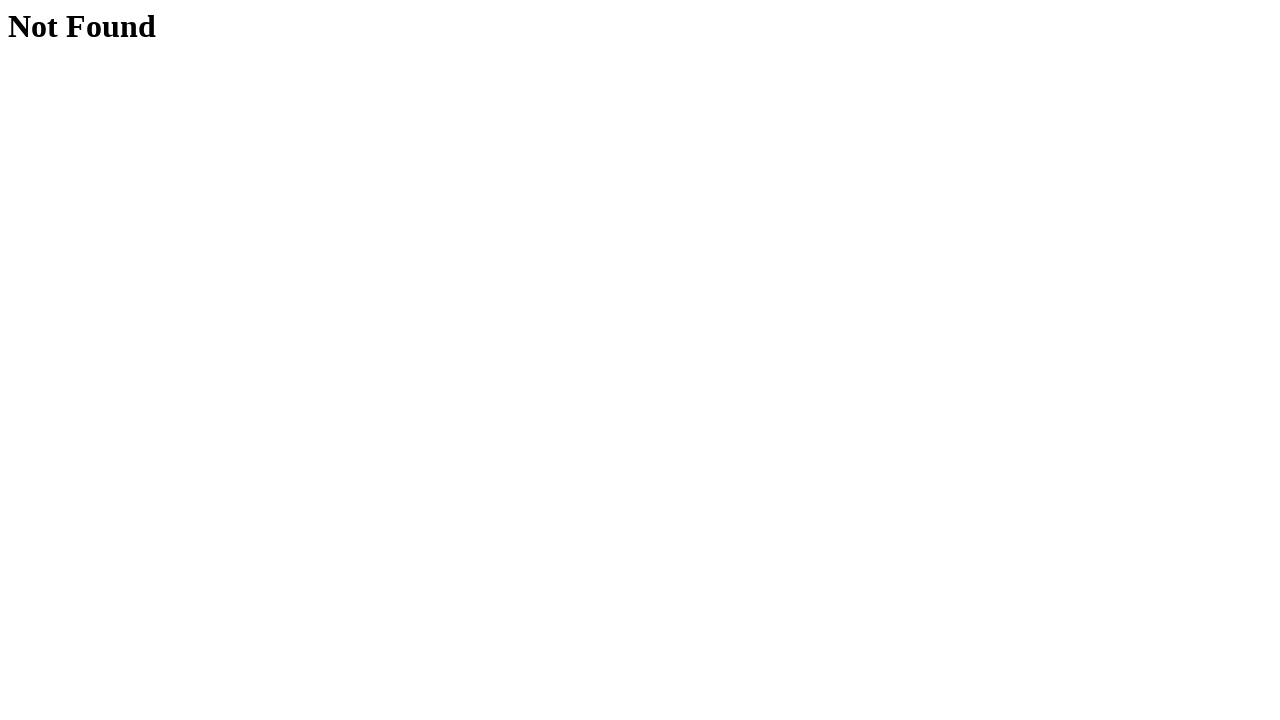